Performs a click-and-hold, move to target, then release mouse action

Starting URL: https://crossbrowsertesting.github.io/drag-and-drop

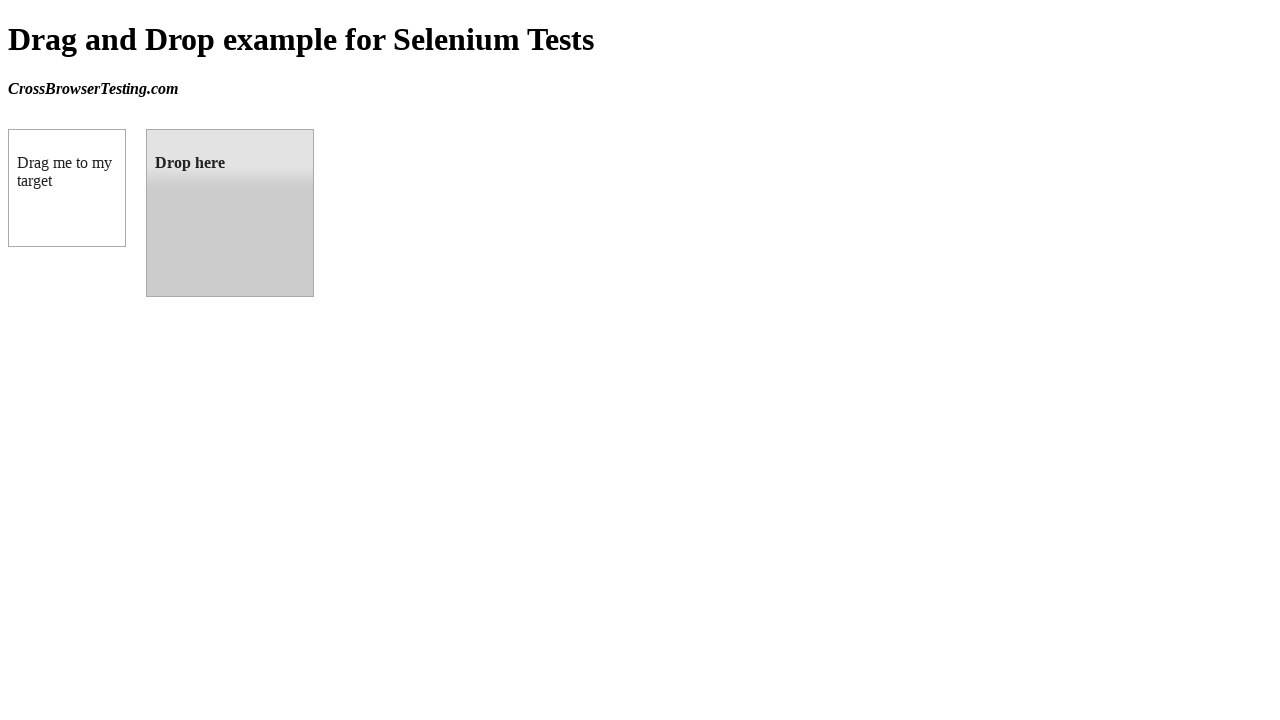

Located source draggable element
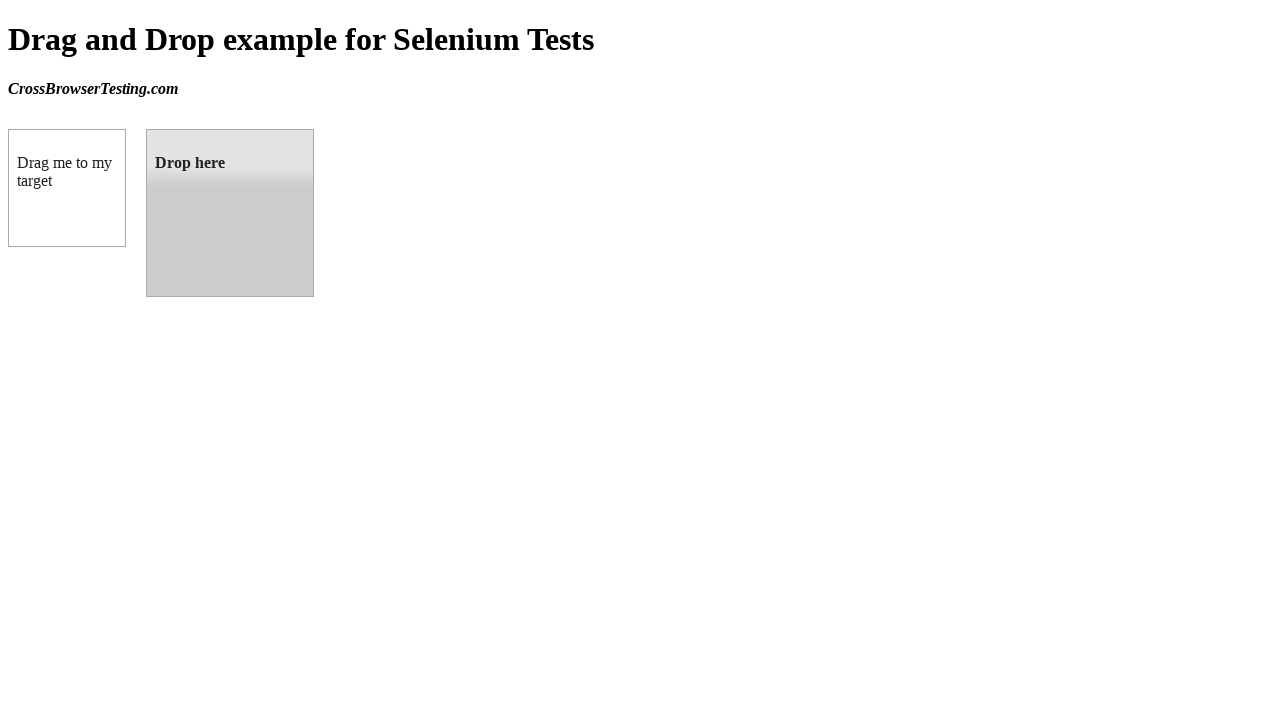

Located target droppable element
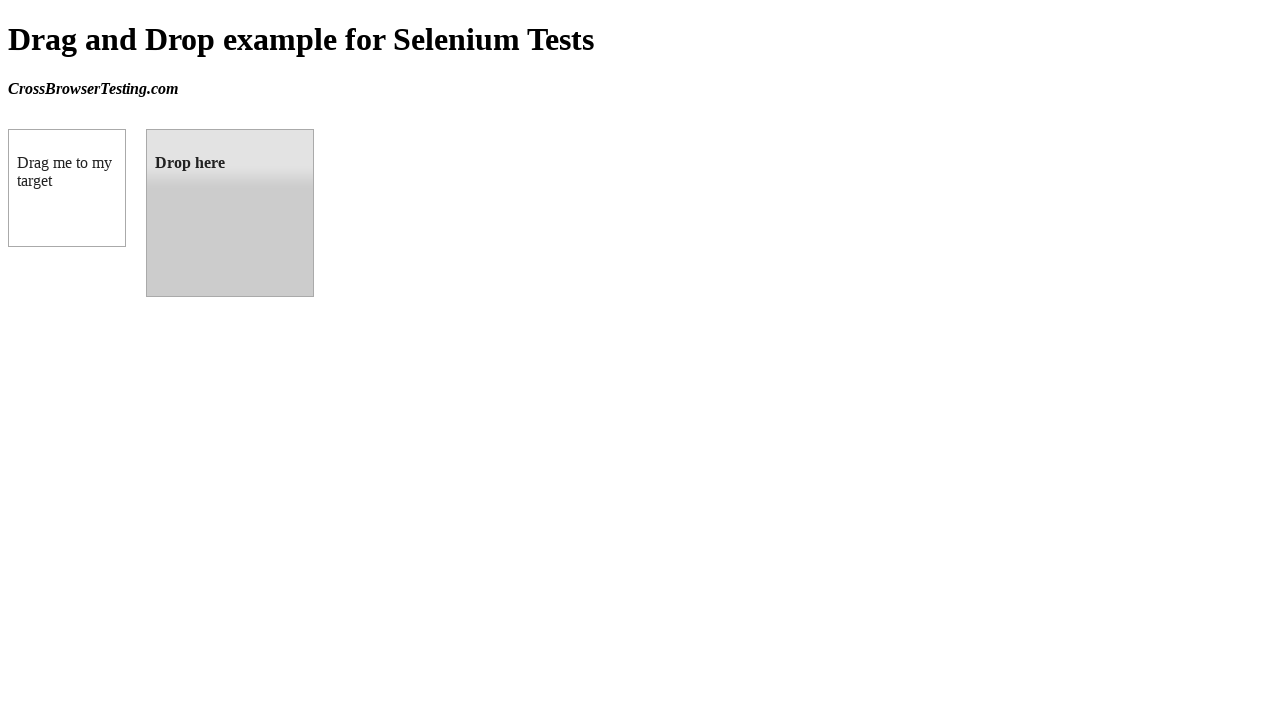

Retrieved bounding box of source element
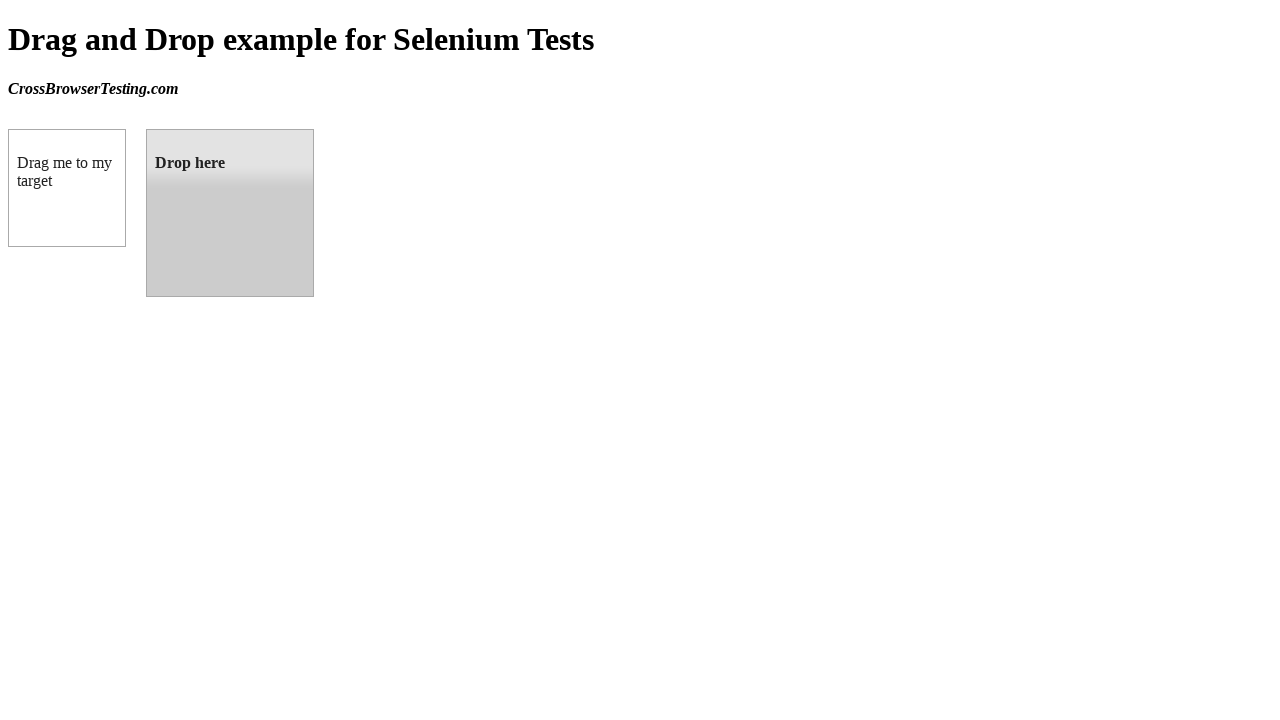

Retrieved bounding box of target element
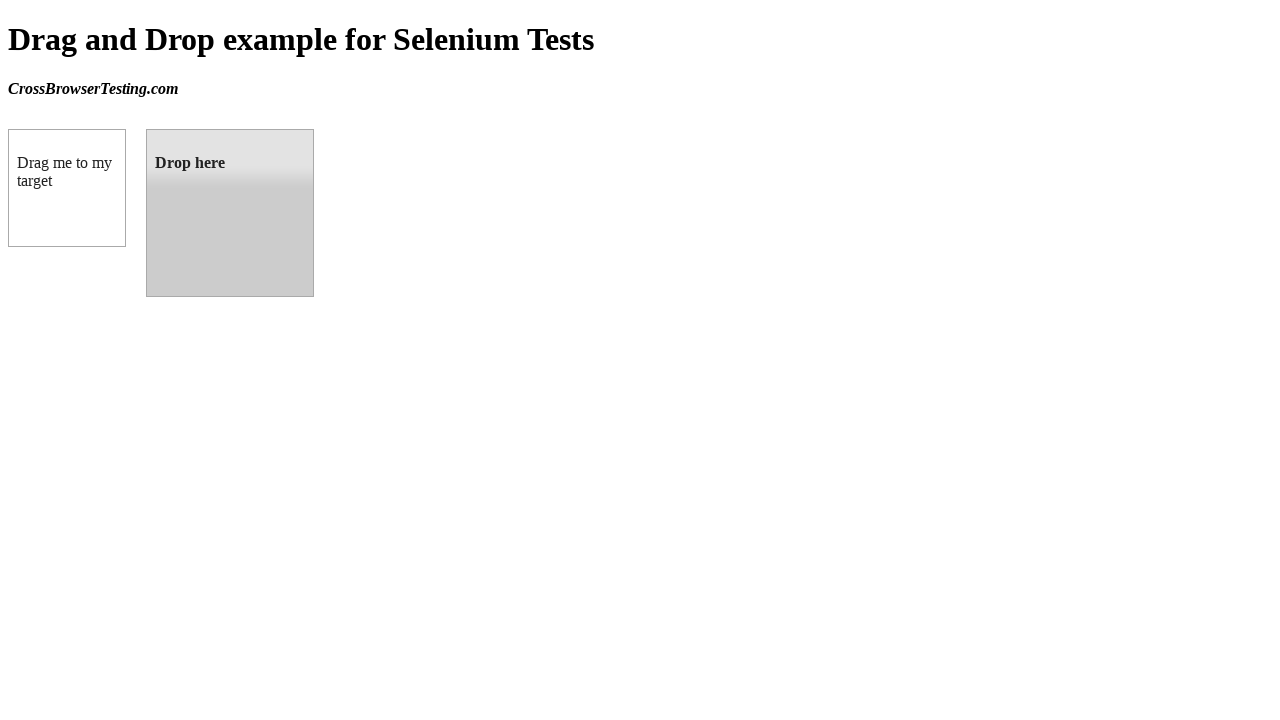

Moved mouse to center of source element at (67, 188)
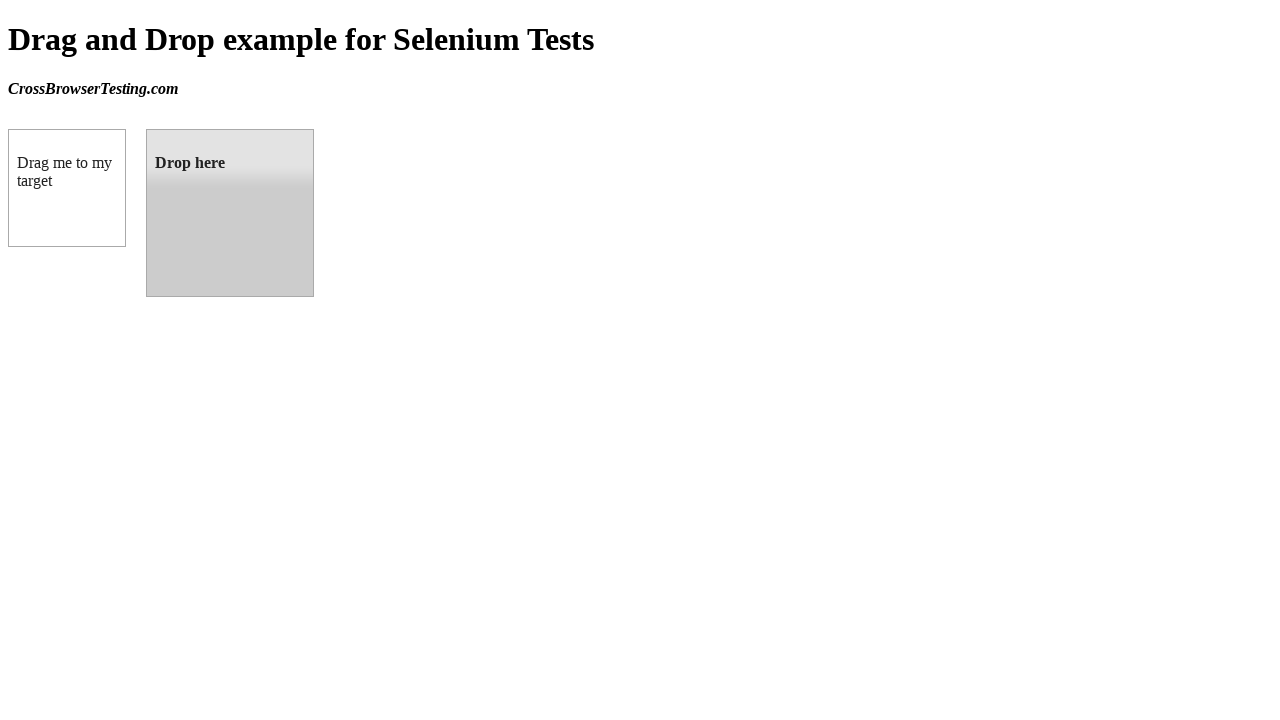

Pressed mouse button down on source element at (67, 188)
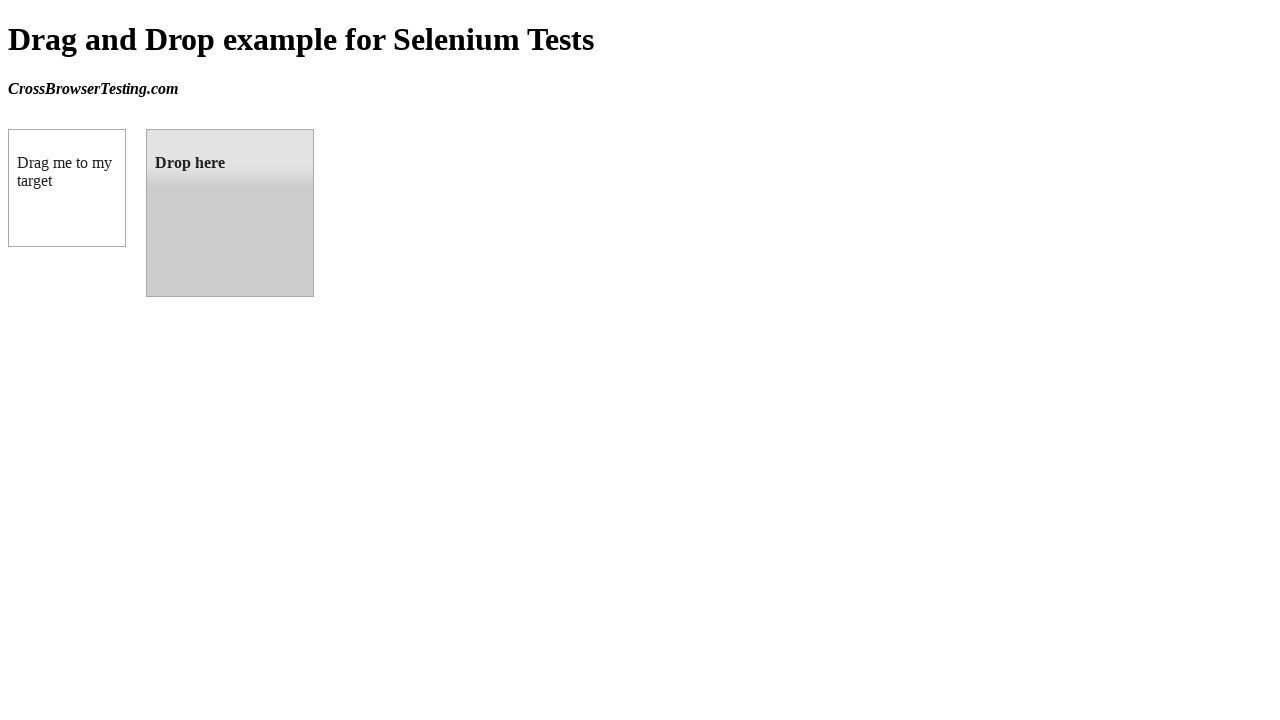

Dragged mouse to center of target element at (230, 213)
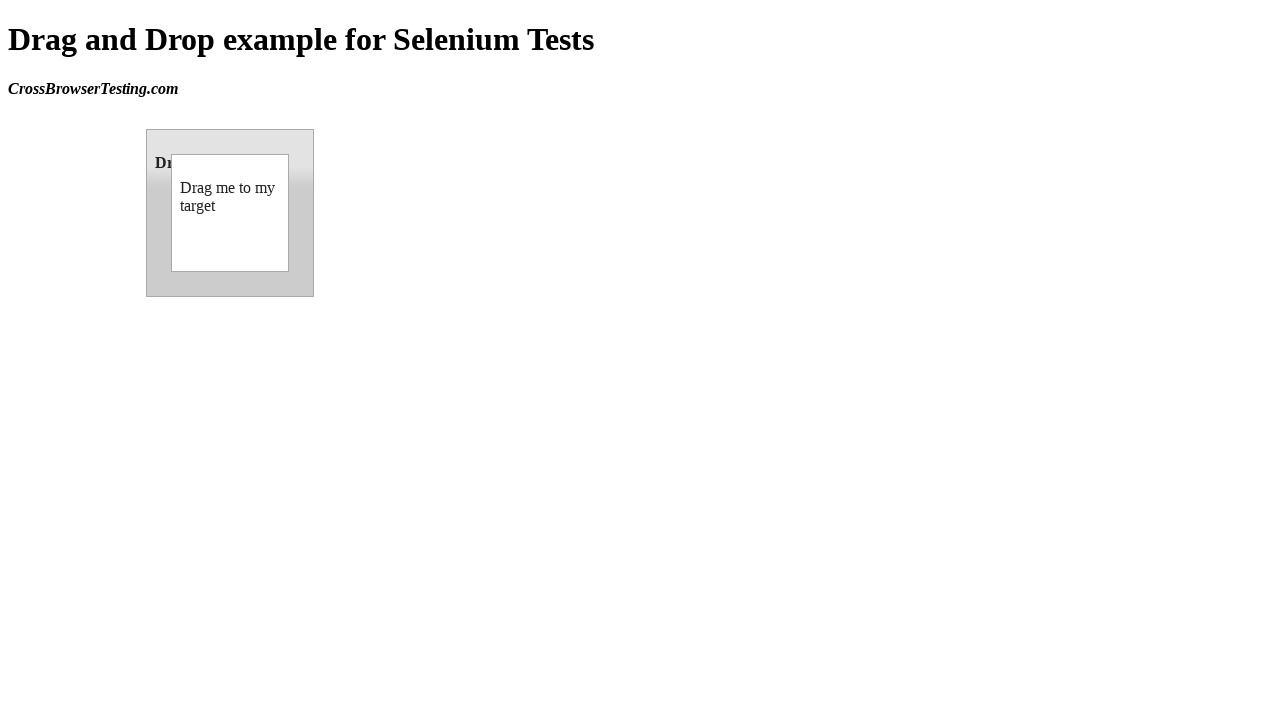

Released mouse button to drop element on target at (230, 213)
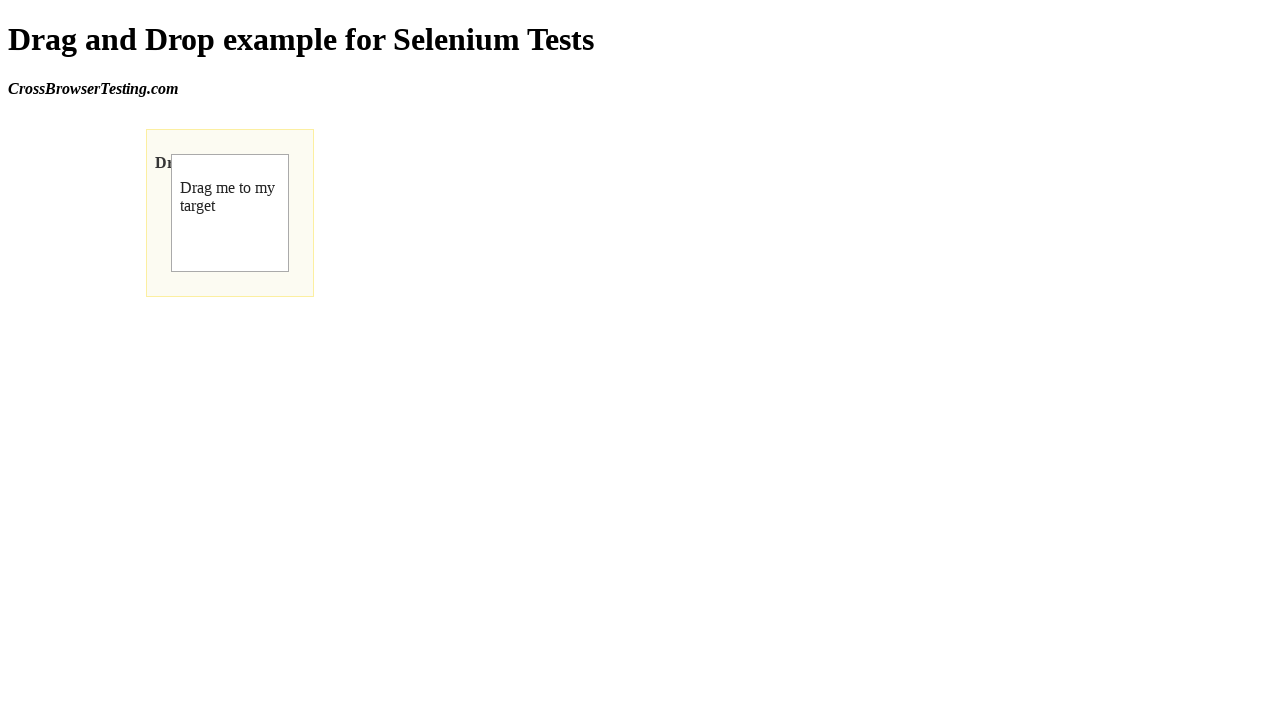

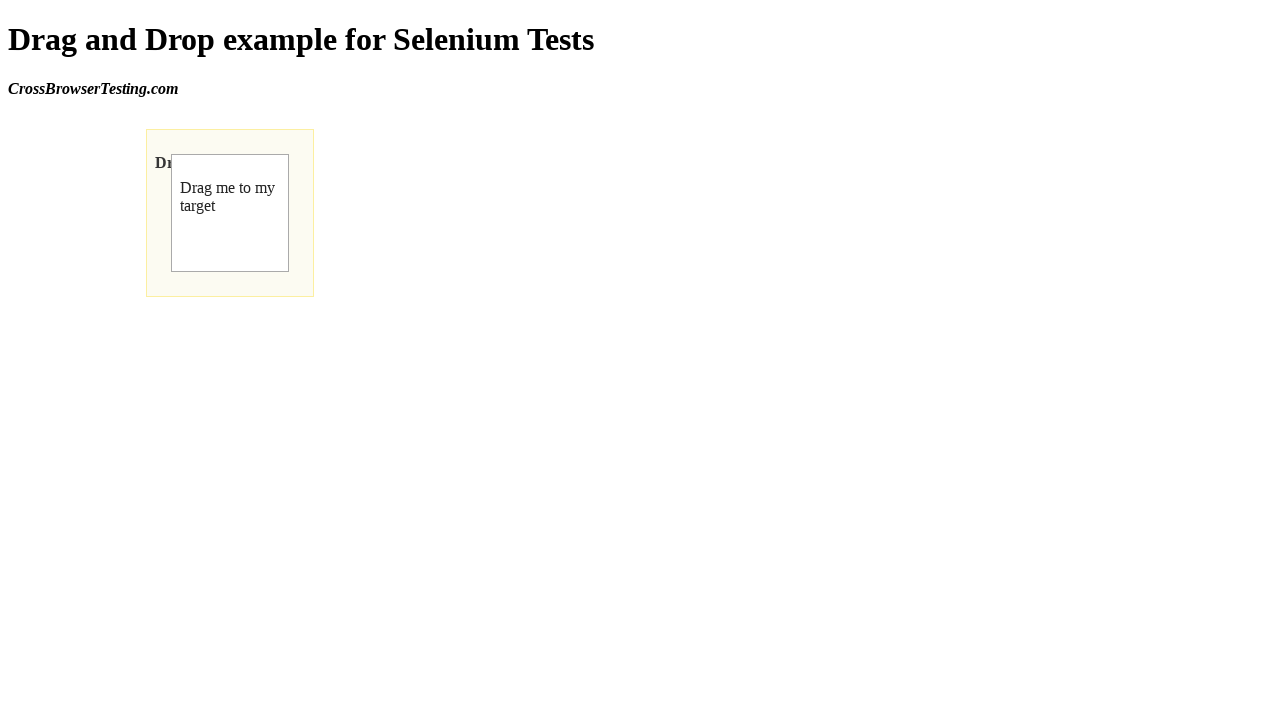